Tests handling of new browser tabs by clicking a button that opens a new tab, switching to that tab, and clicking on a "Training" link in the new tab.

Starting URL: https://skpatro.github.io/demo/links/

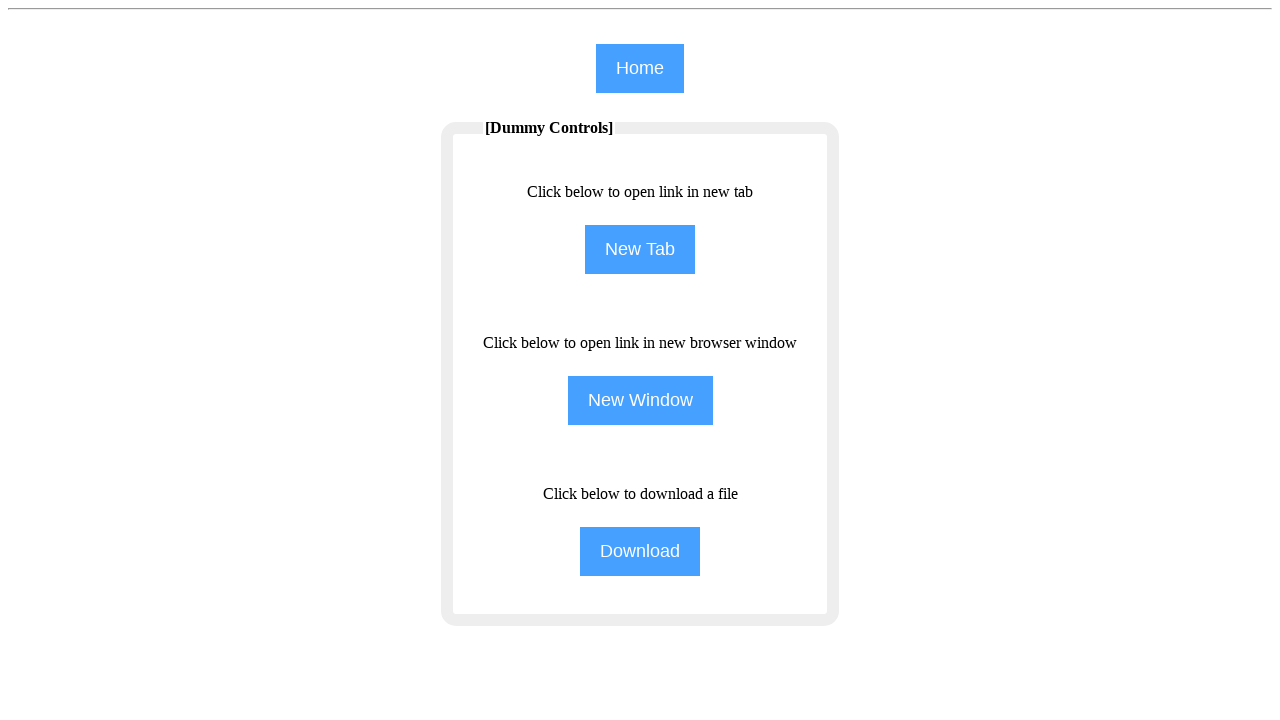

Clicked NewTab button to open a new tab at (640, 250) on input[name='NewTab']
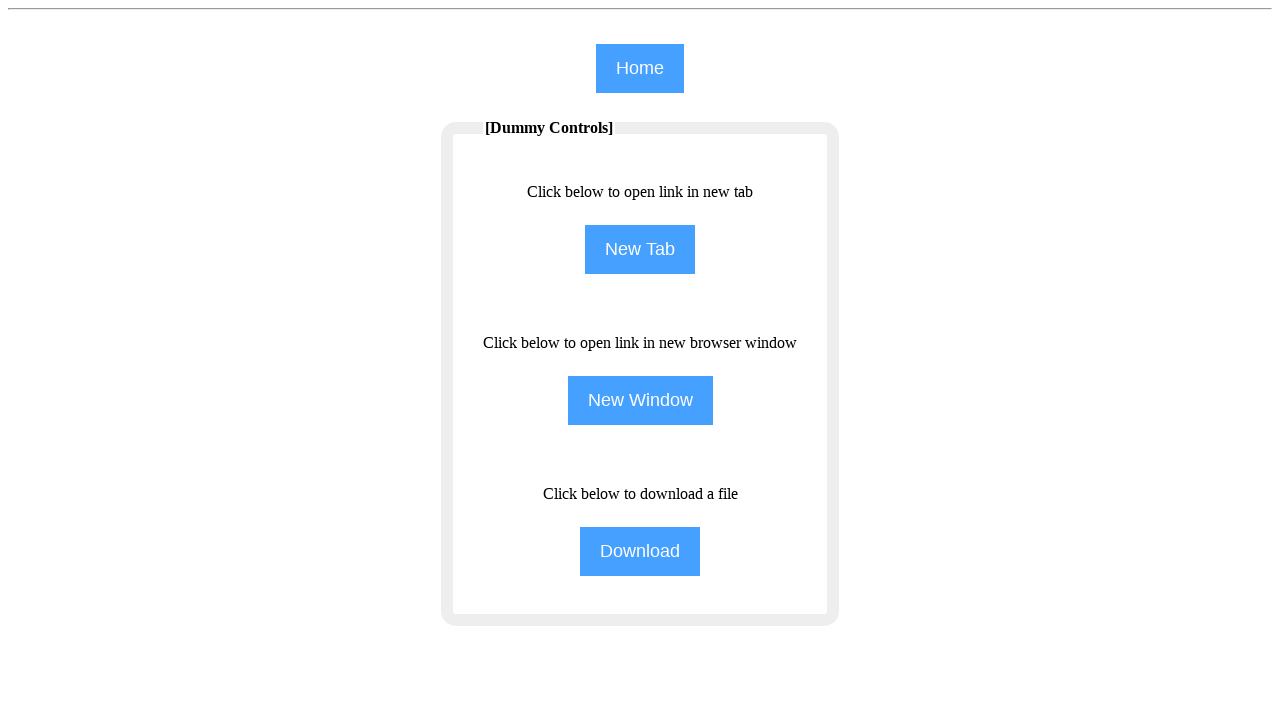

Captured new browser tab
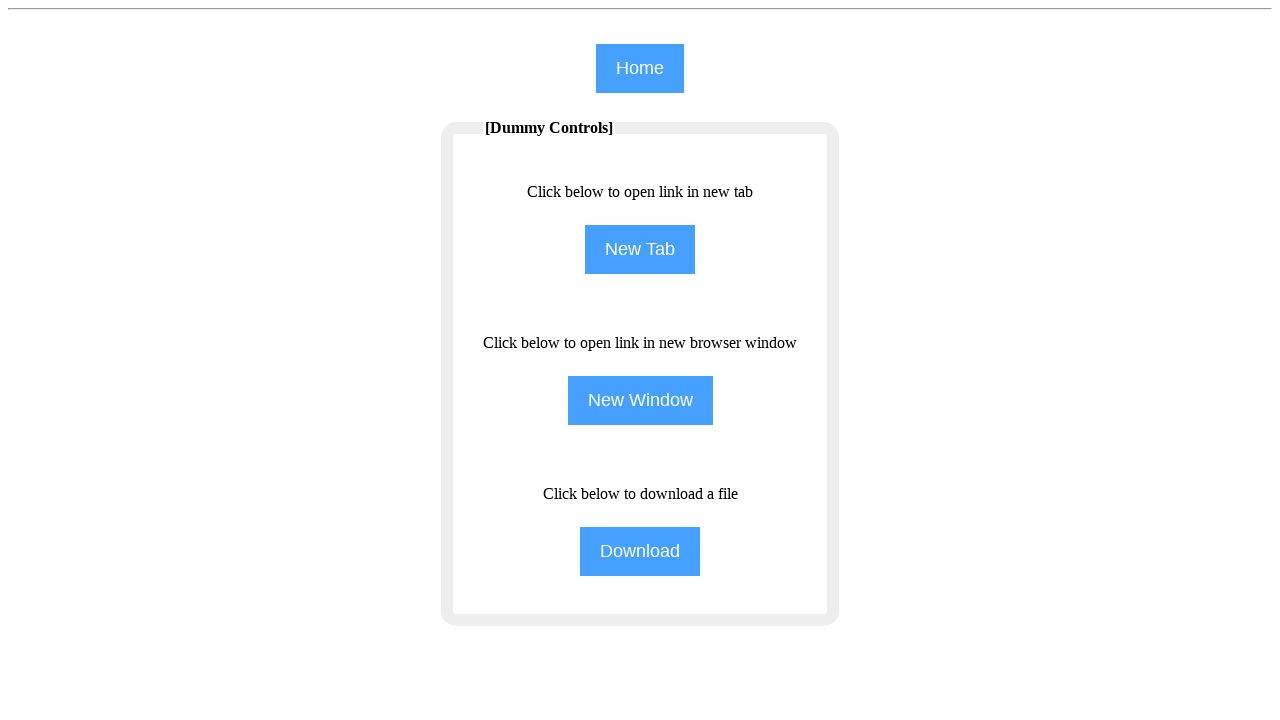

New tab page loaded
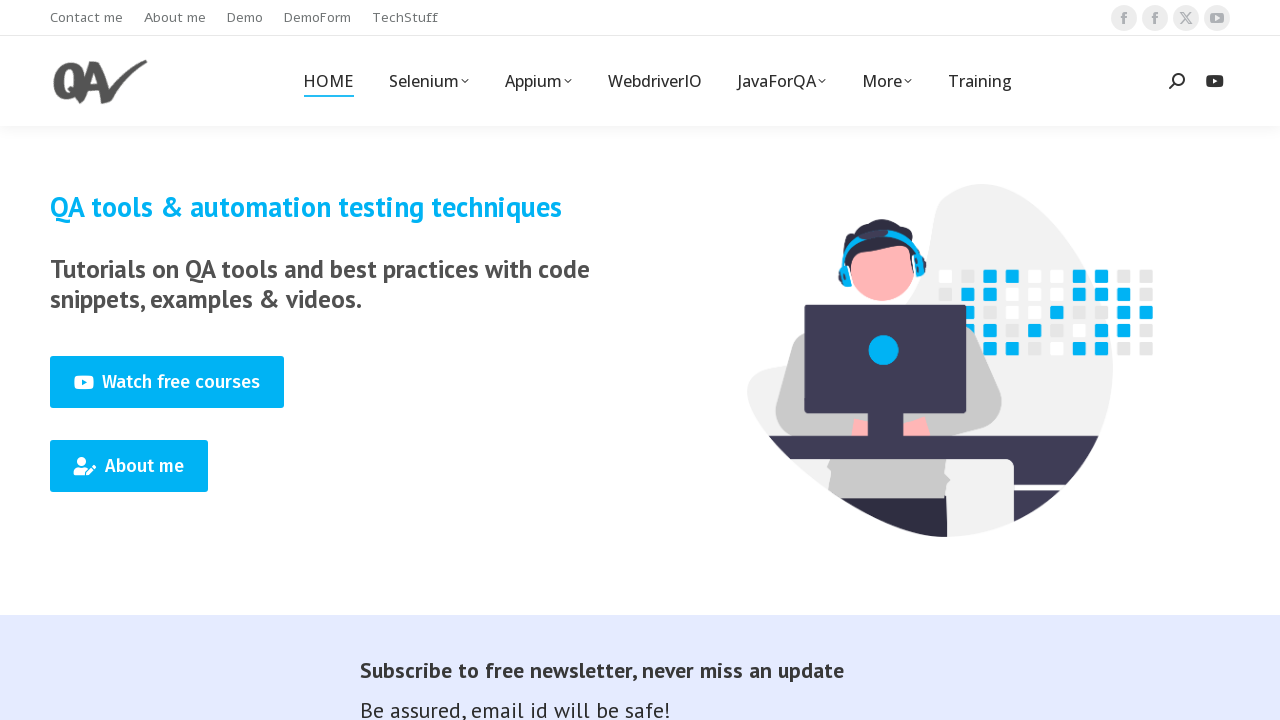

Clicked Training link in new tab at (980, 81) on xpath=//span[text()='Training']
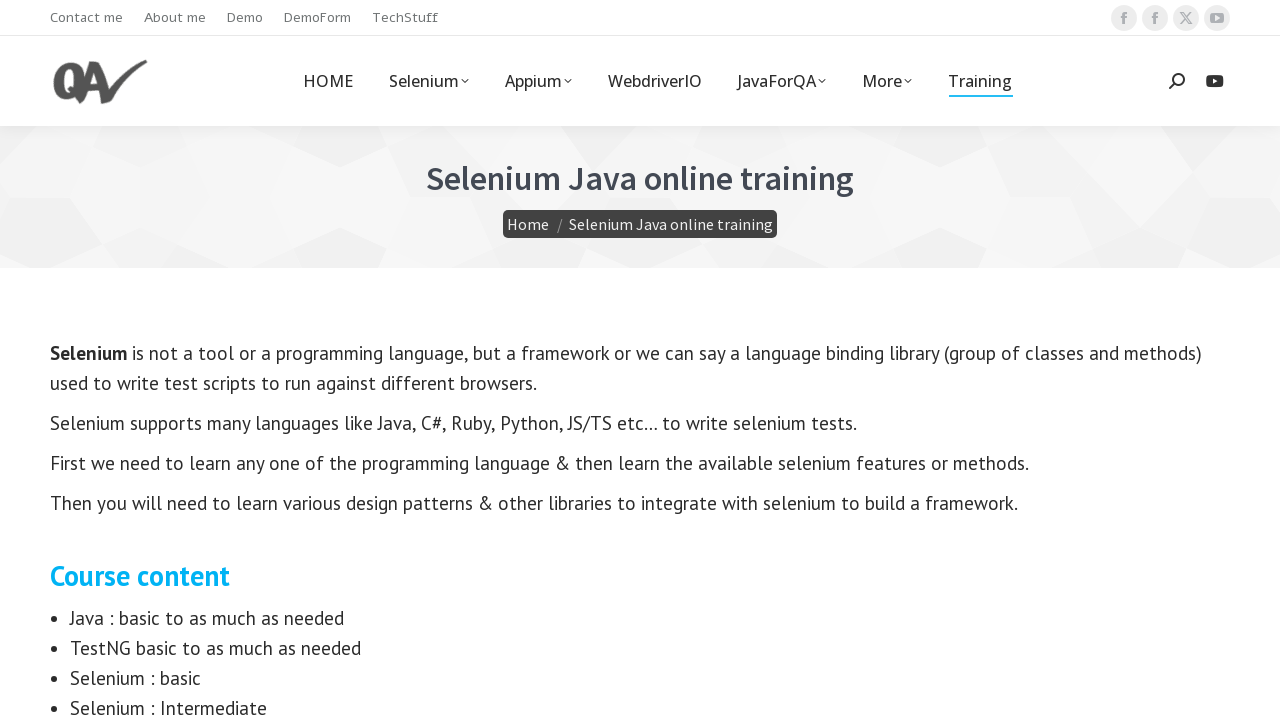

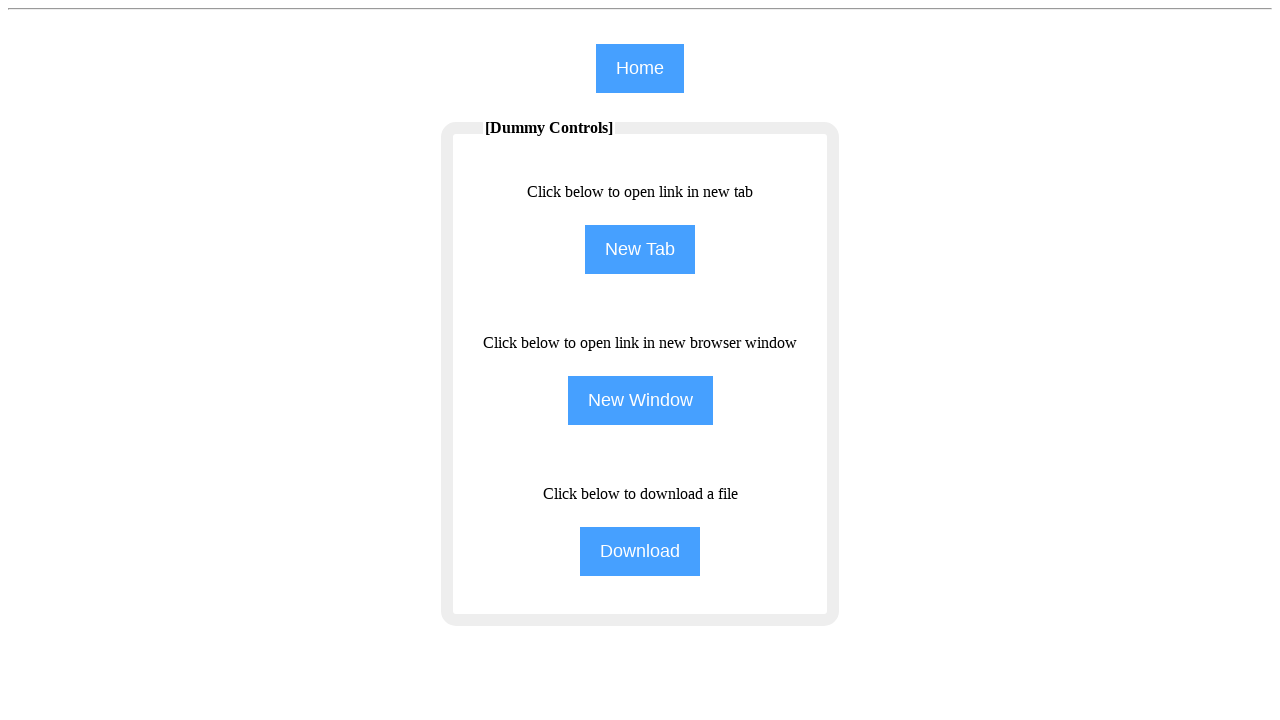